Tests JavaScript prompt dialog by clicking the third button, entering text in the prompt, accepting it, and verifying the entered text appears in the result

Starting URL: https://the-internet.herokuapp.com/javascript_alerts

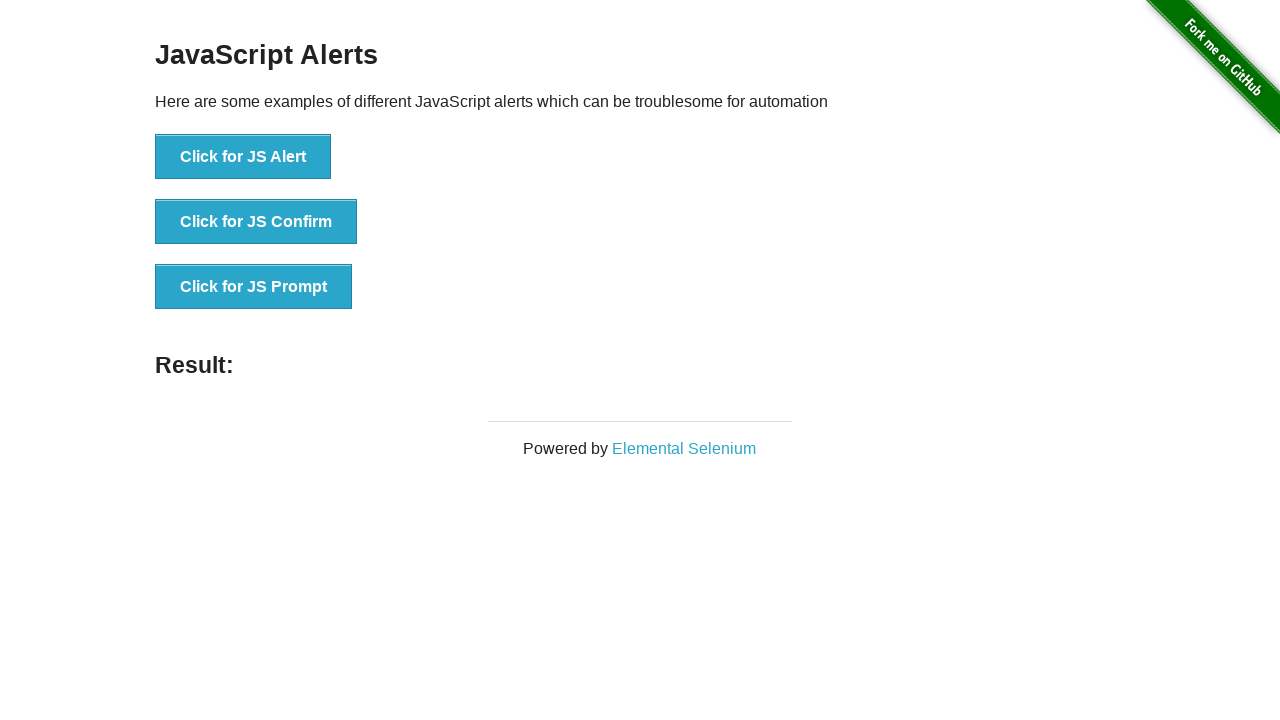

Set up dialog handler to accept prompt with text 'selenyum'
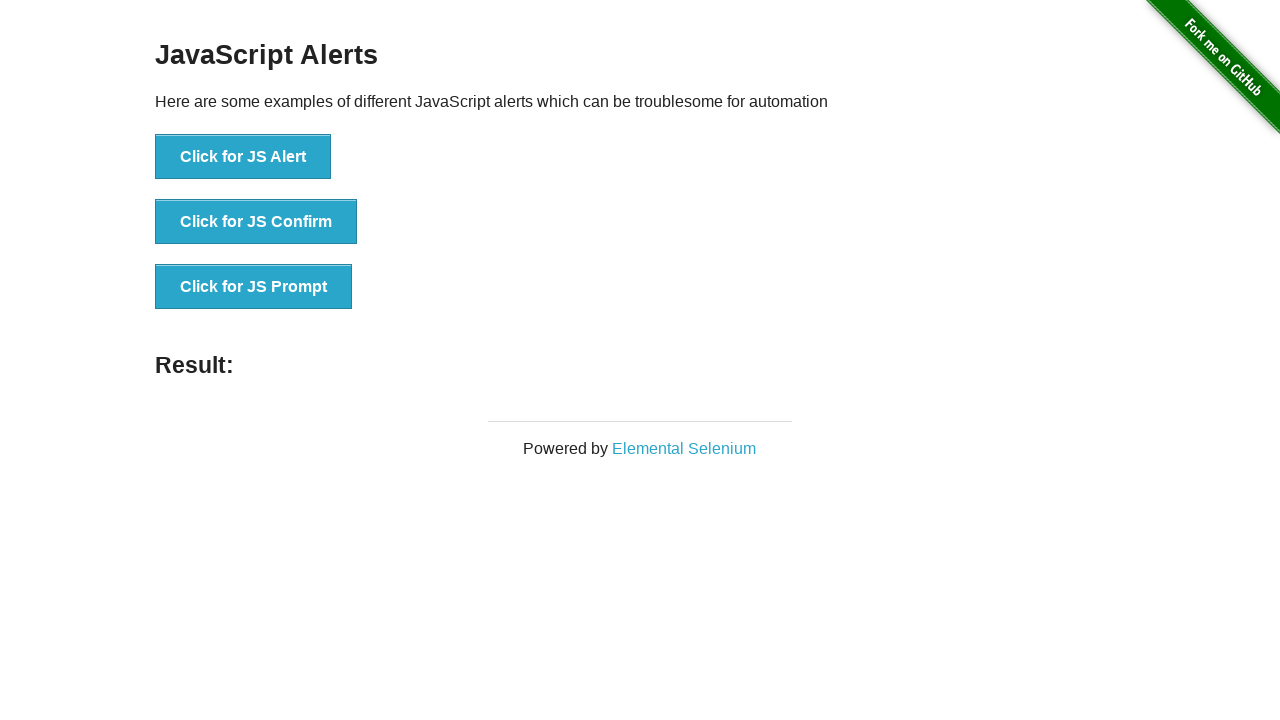

Clicked the JS Prompt button at (254, 287) on text='Click for JS Prompt'
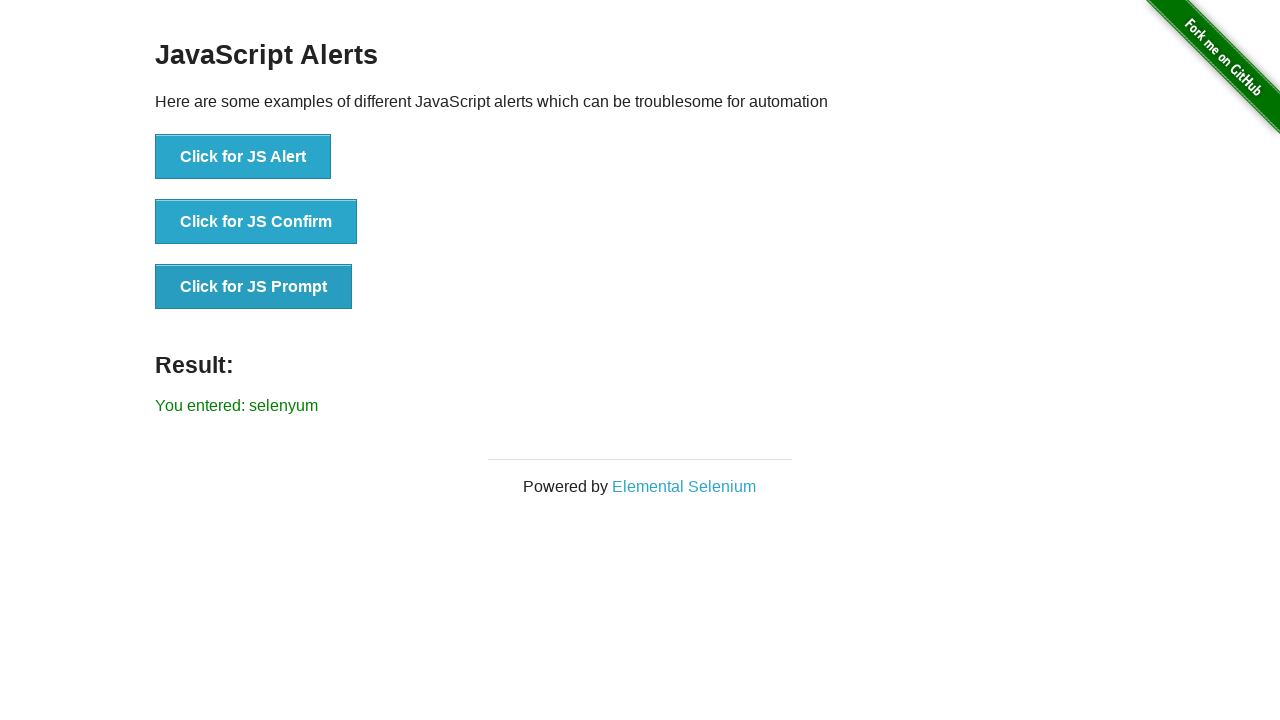

Waited for result element to appear
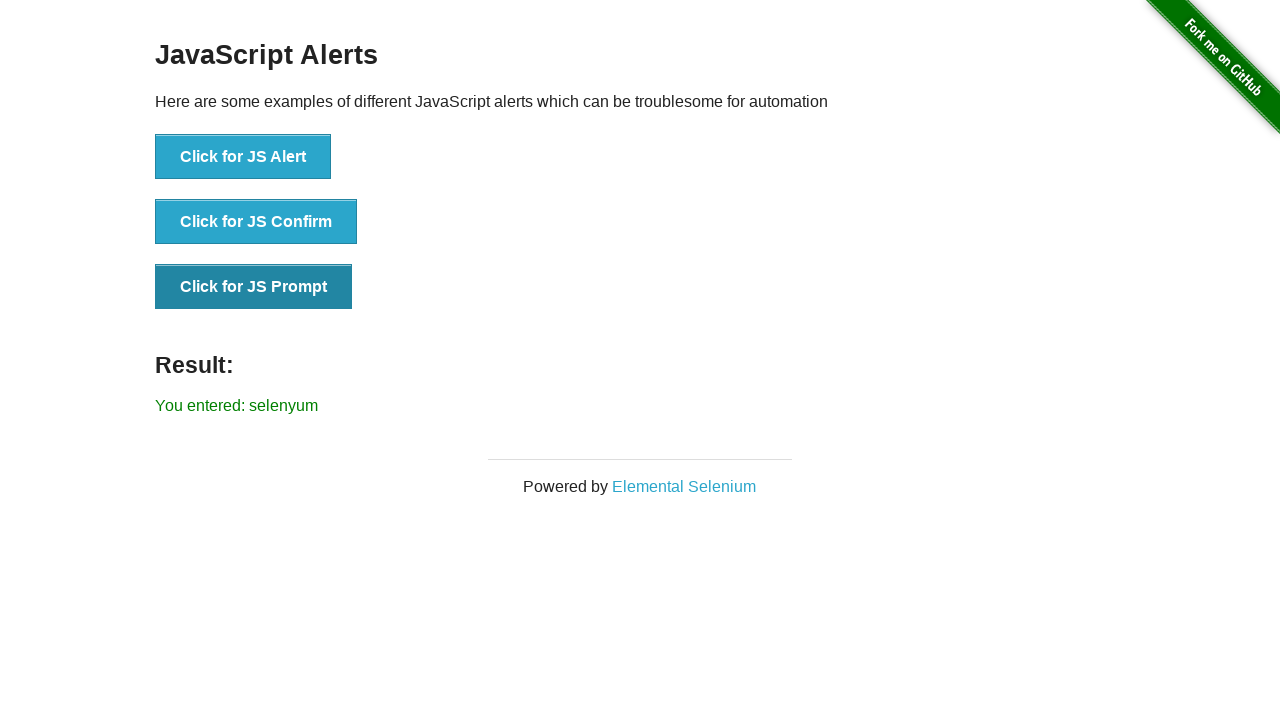

Retrieved result text content
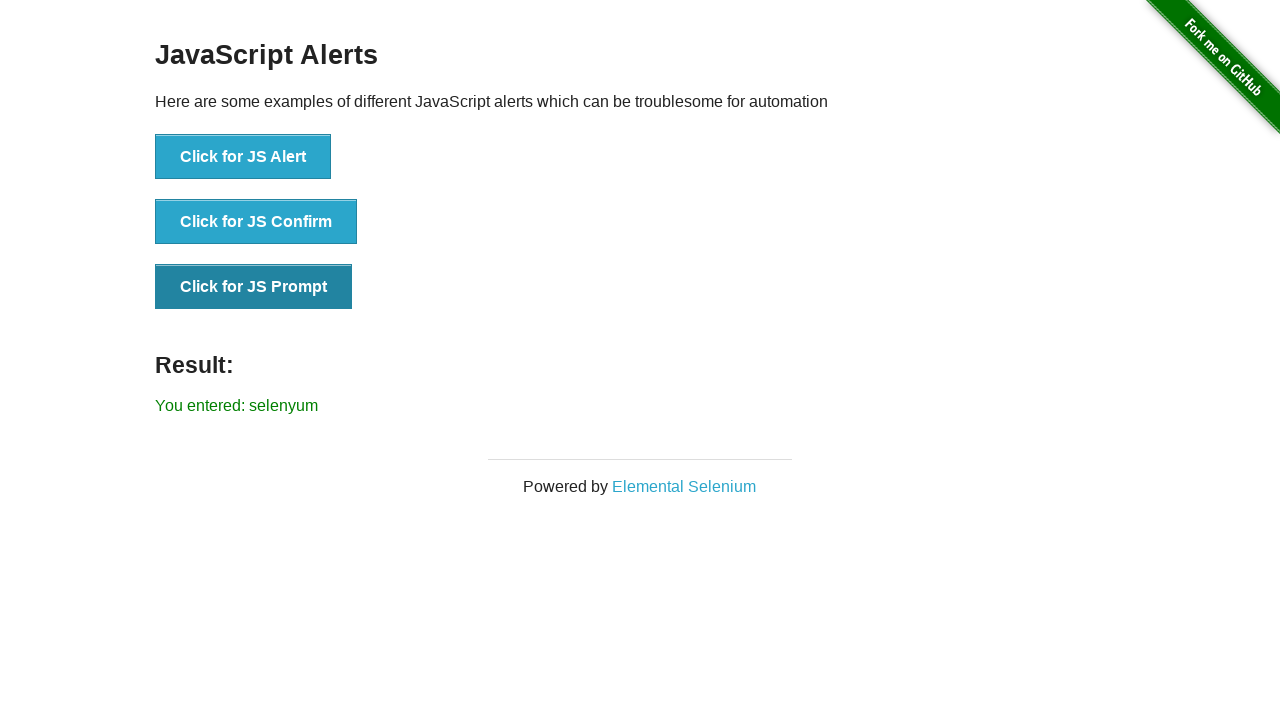

Verified that result text contains 'selenyum'
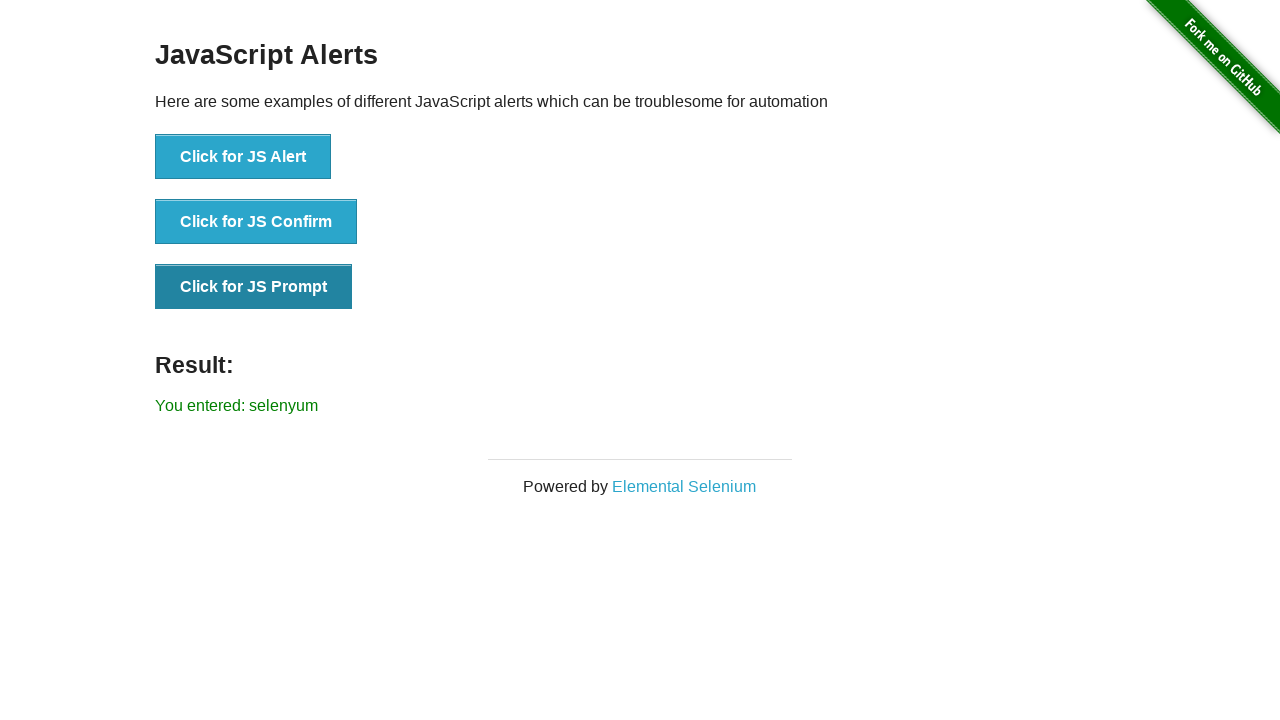

Printed captured dialog message: I am a JS prompt
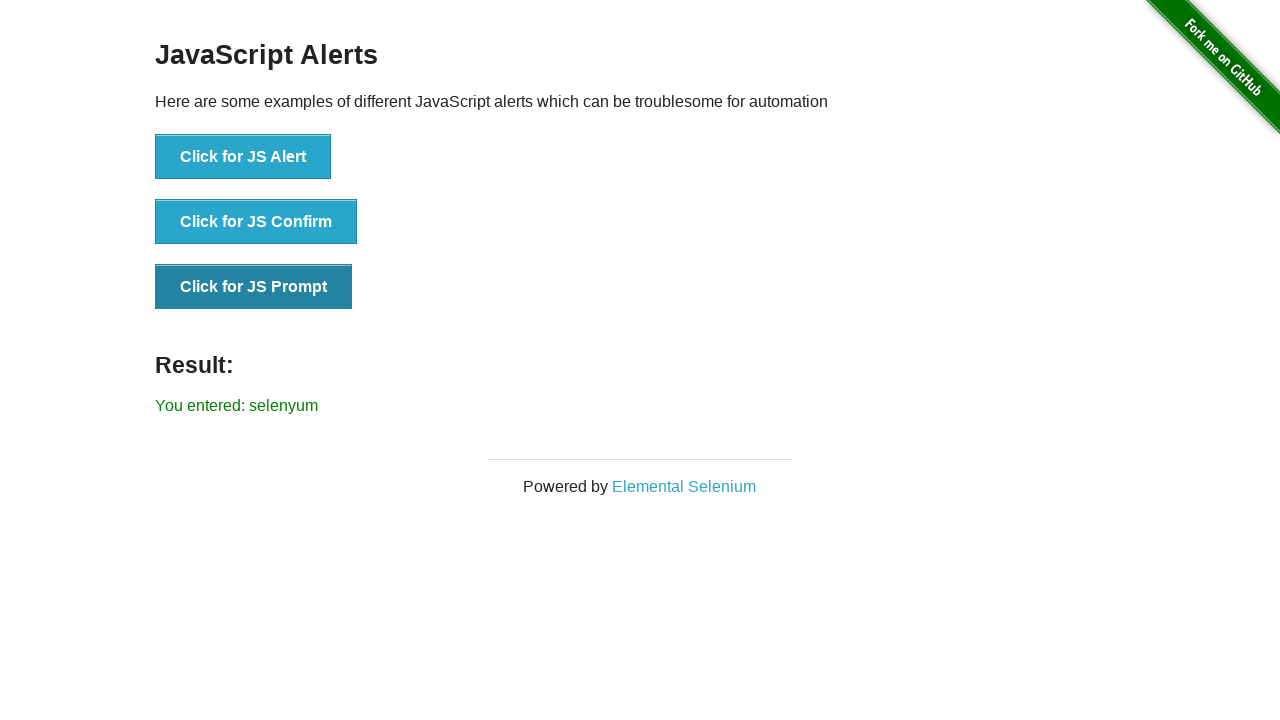

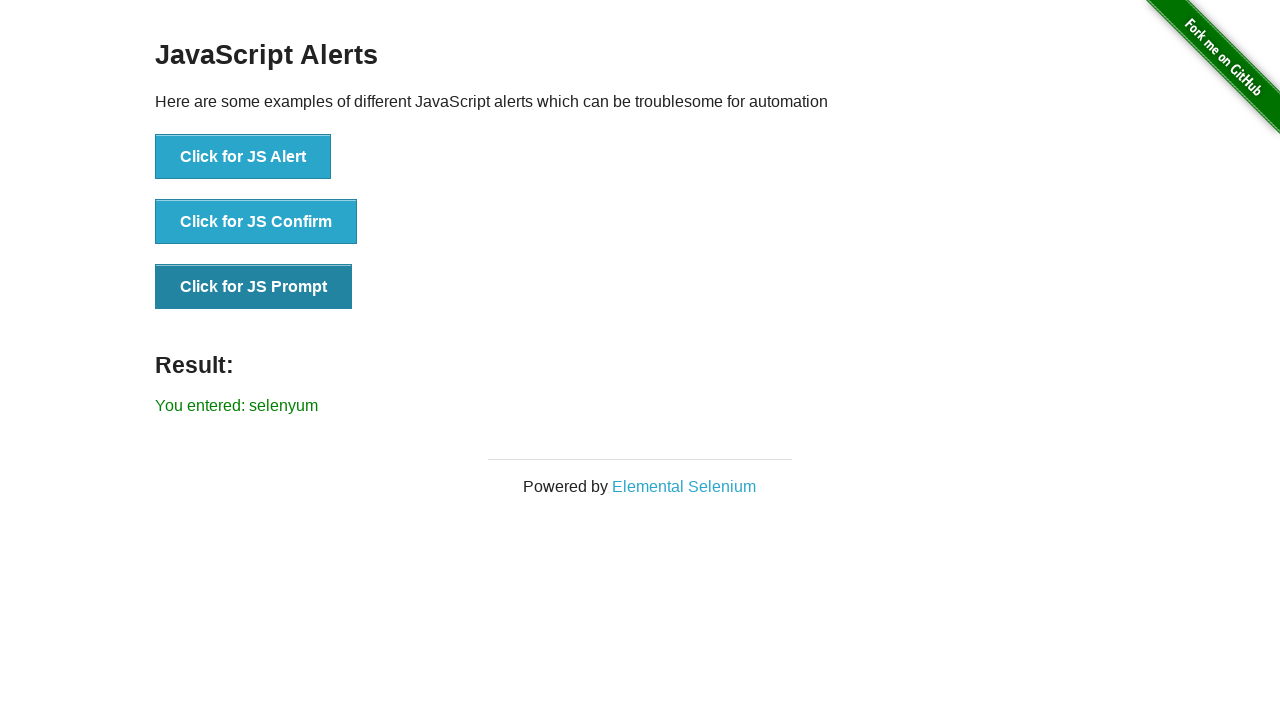